Tests form filling on DemoQA text-box page by entering user details (name, email, addresses) using tab navigation, then navigates to the Check Box section

Starting URL: https://demoqa.com/text-box

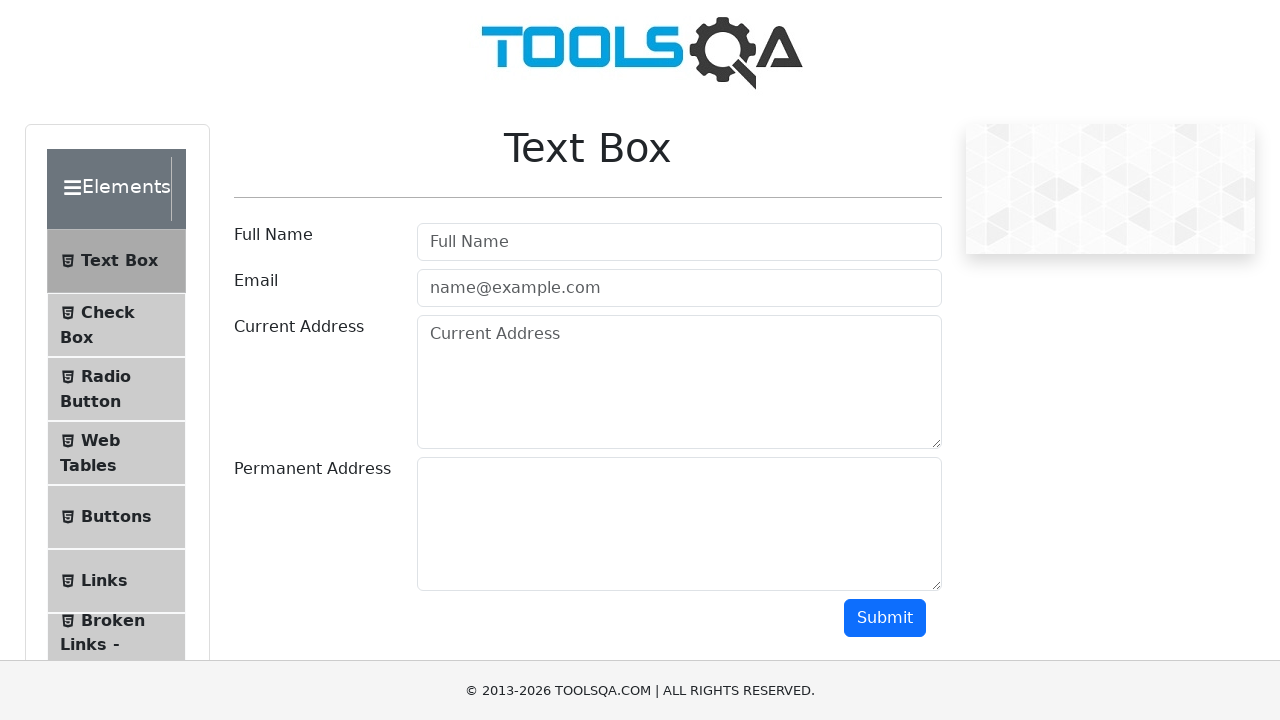

Filled user name field with 'sonia' on #userName
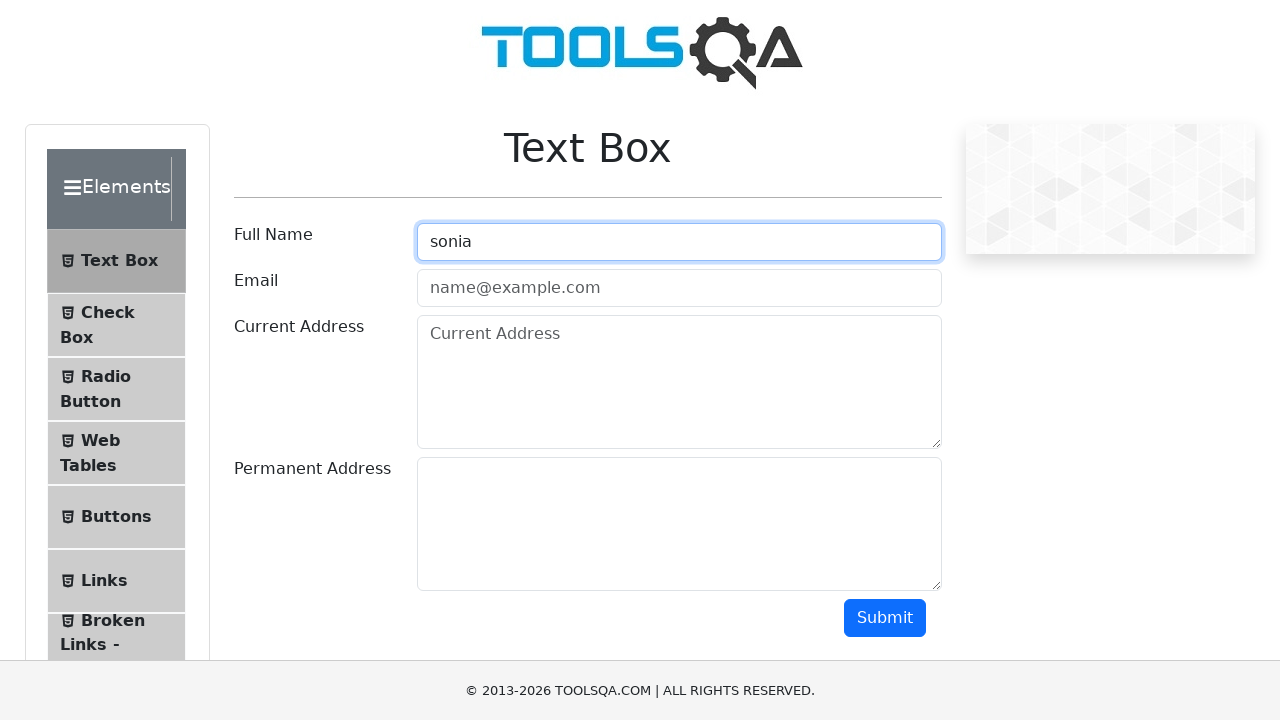

Filled email field with 'sonia@gmail.com' on #userEmail
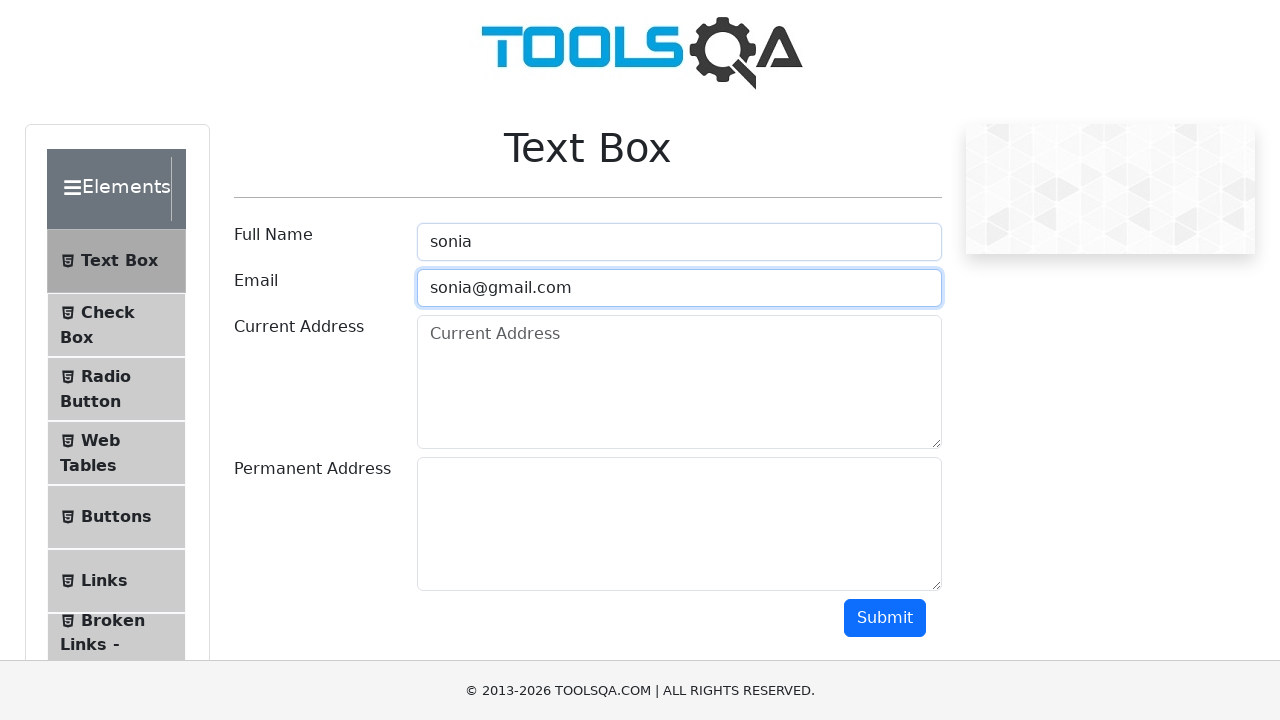

Filled current address field with 'direccion actual tiquipaya' on #currentAddress
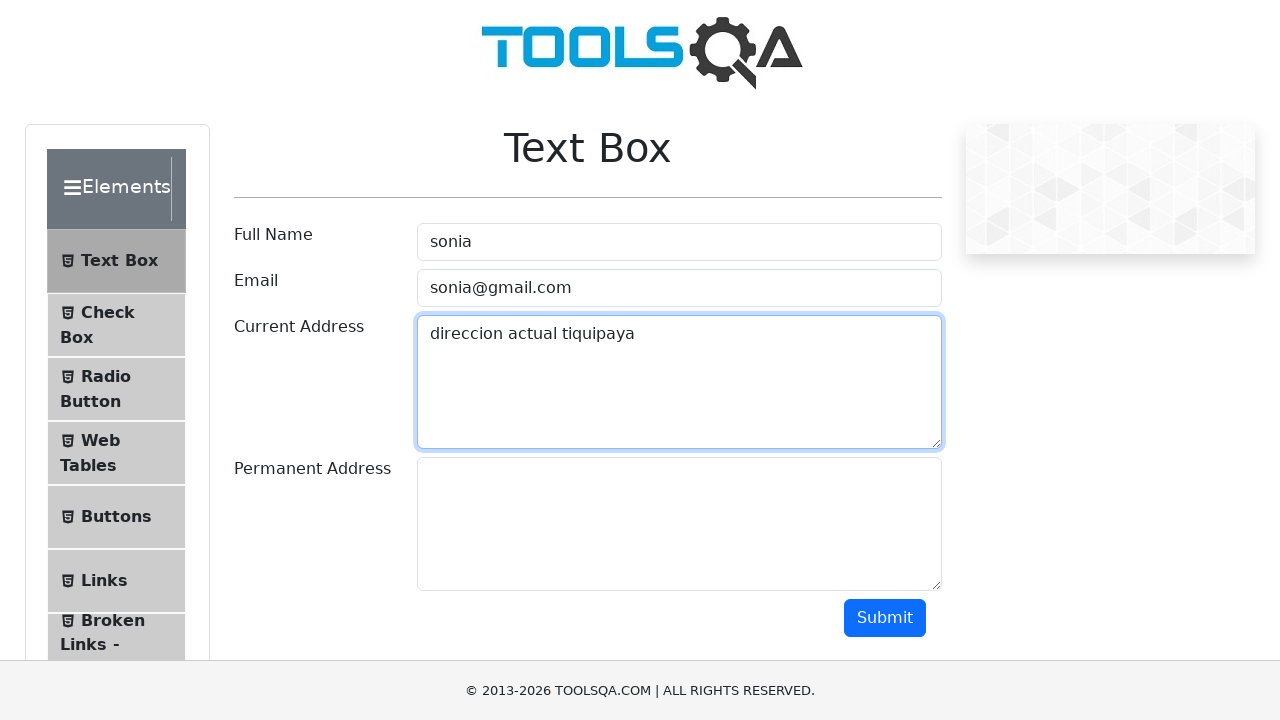

Filled permanent address field with 'bolivia Tiquipaya' on #permanentAddress
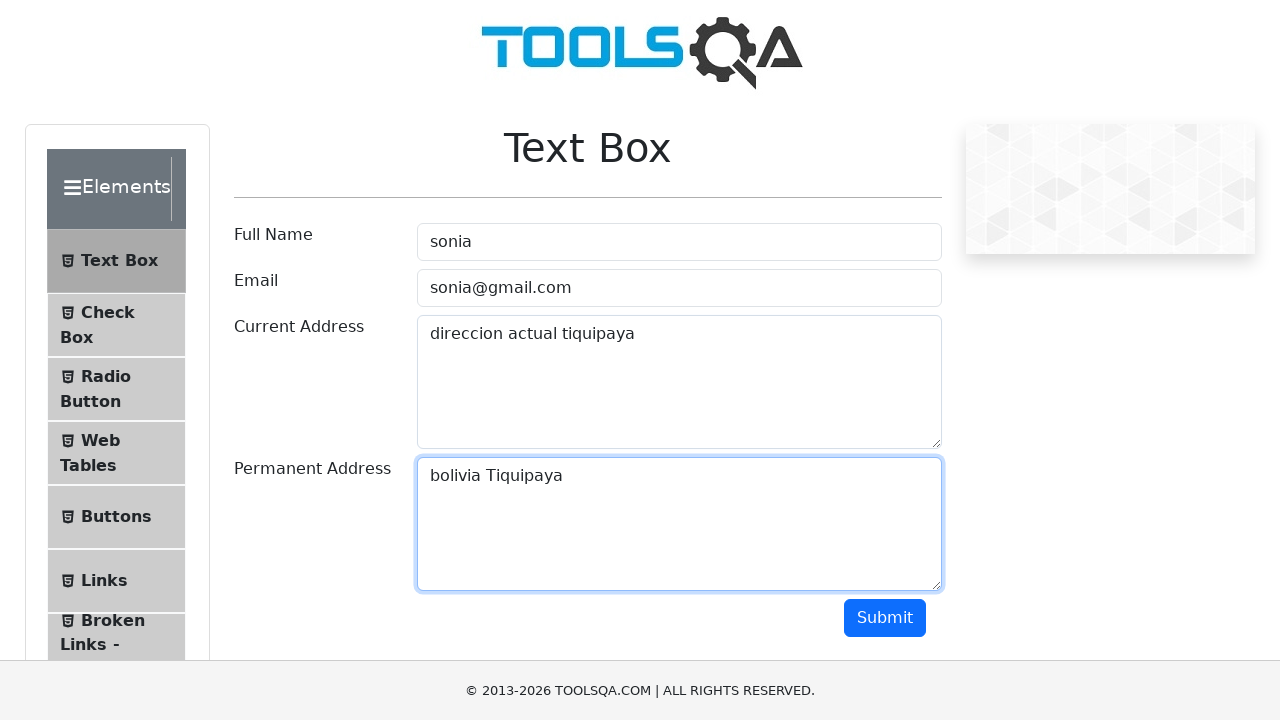

Clicked submit button to submit form at (885, 618) on #submit
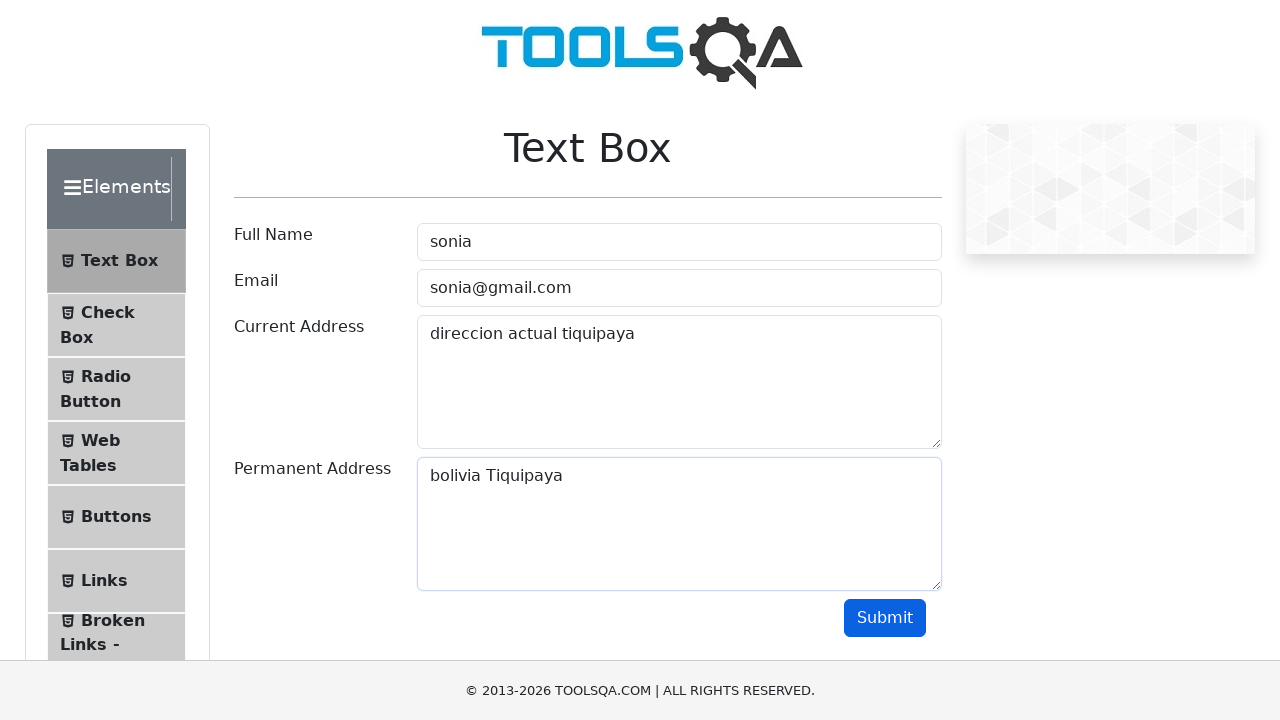

Waited 1000ms for form submission to process
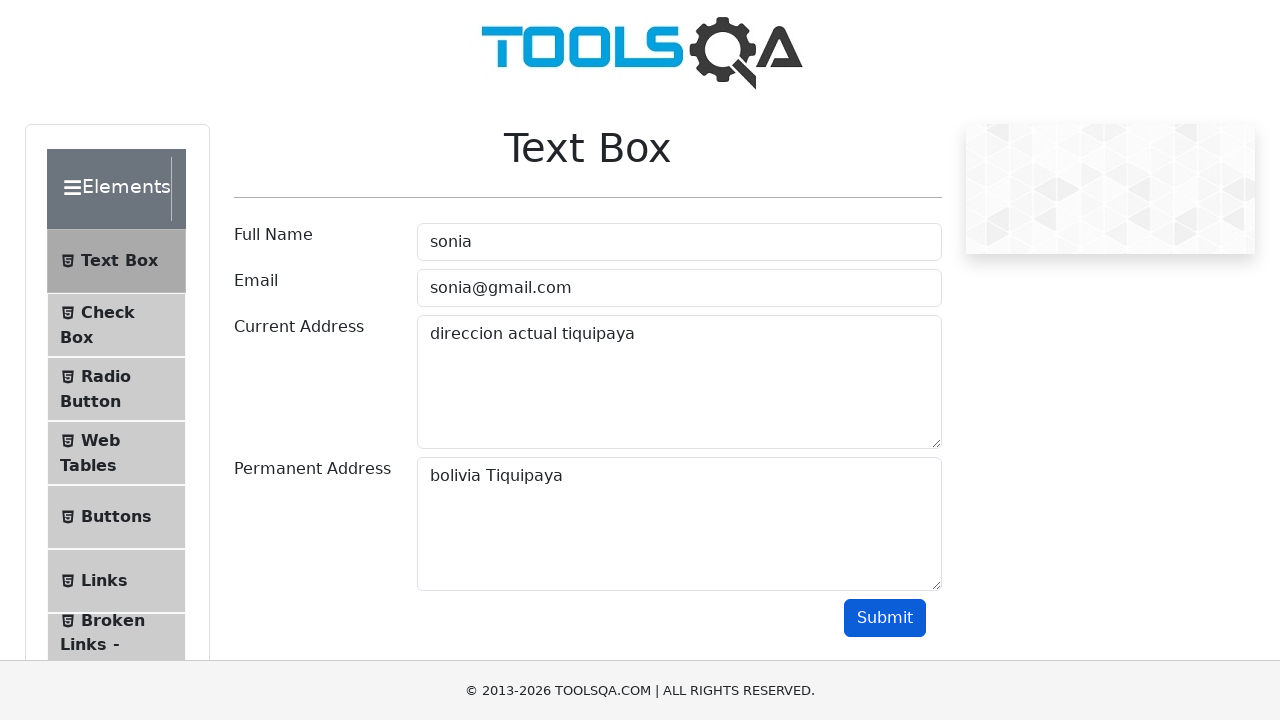

Clicked on Check Box menu item to navigate to checkbox section at (116, 325) on xpath=//li[@class='btn btn-light '][contains(.,'Check Box')]
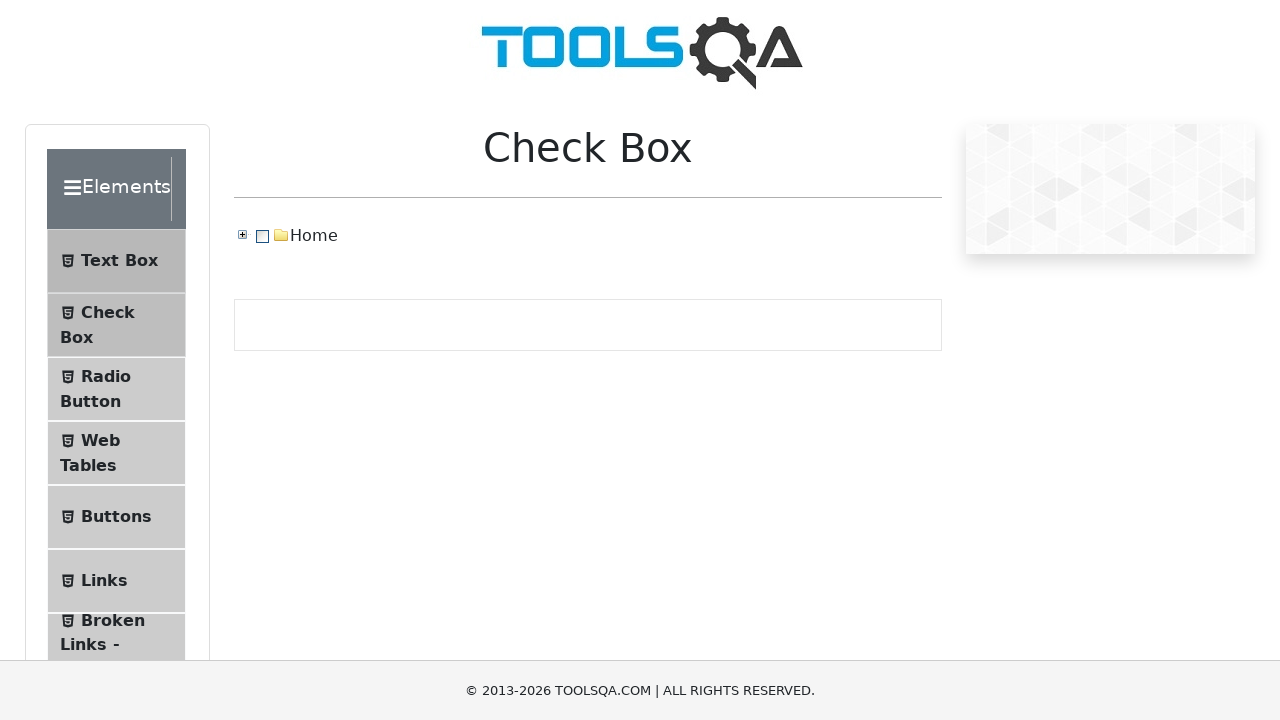

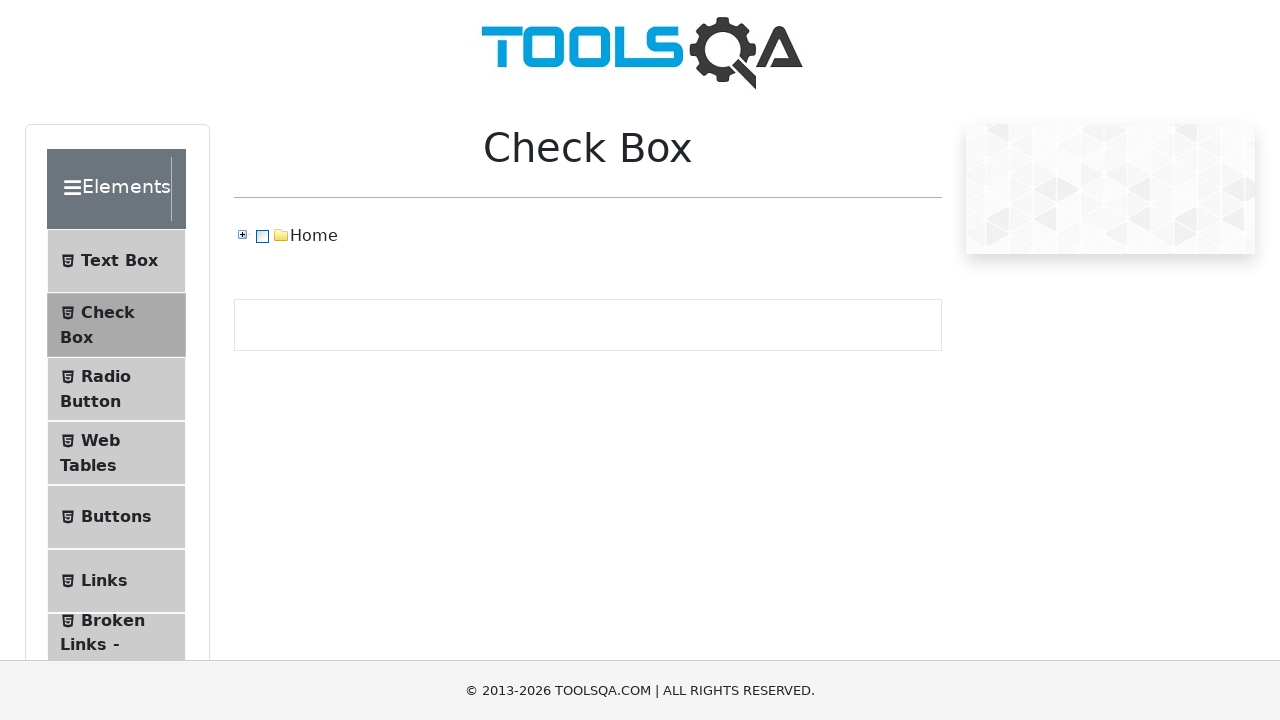